Navigates to WebdriverIO homepage and scrolls down to the Help link in the footer

Starting URL: https://webdriver.io

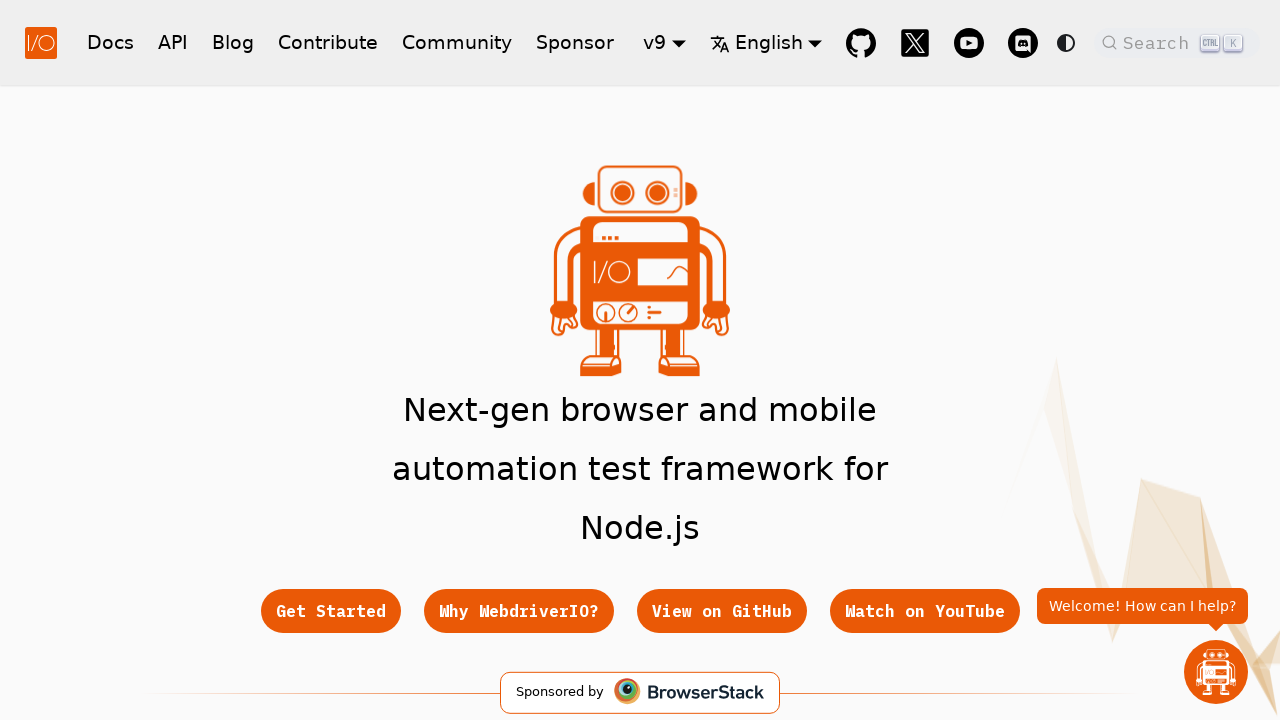

Navigated to WebdriverIO homepage
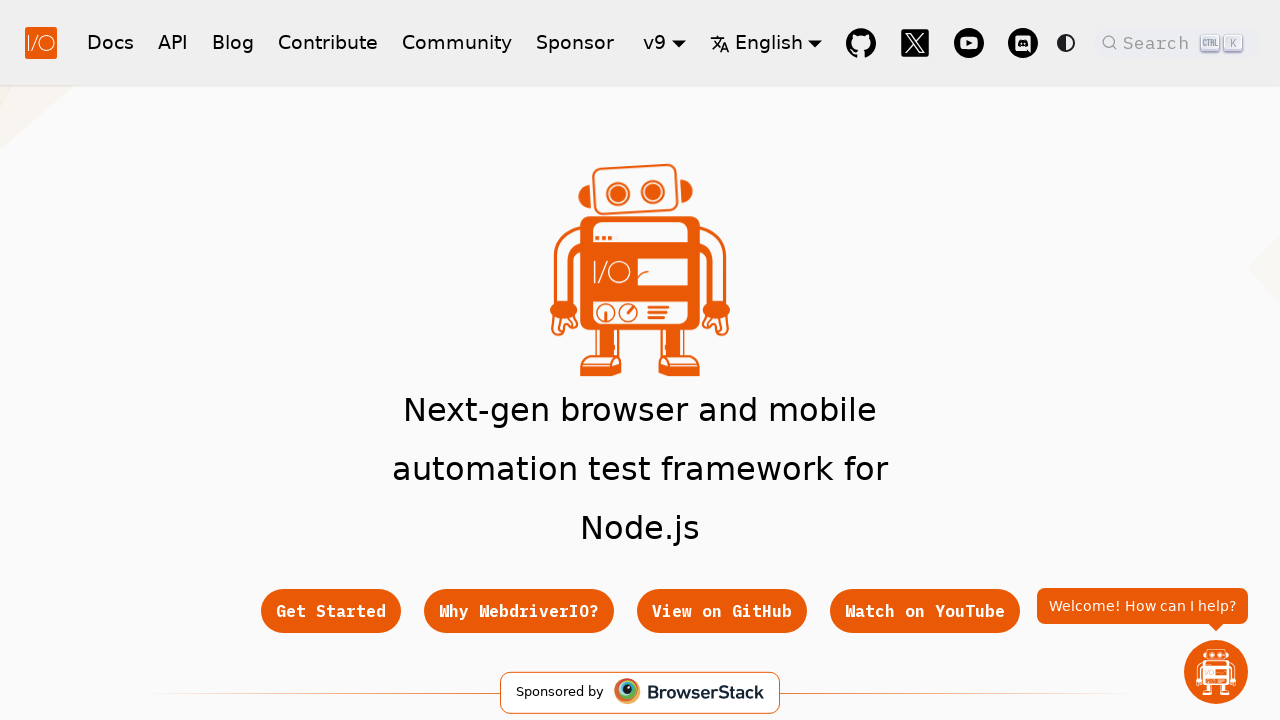

Located Help link in footer
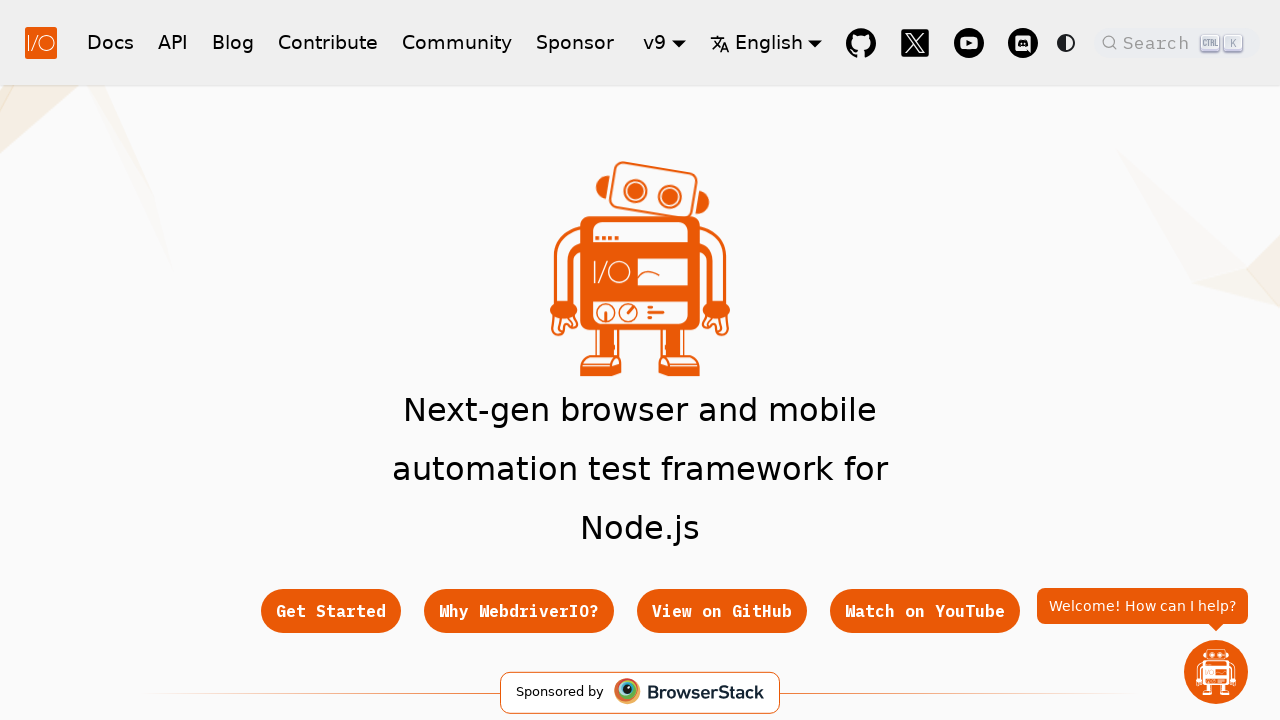

Scrolled down to Help link in footer
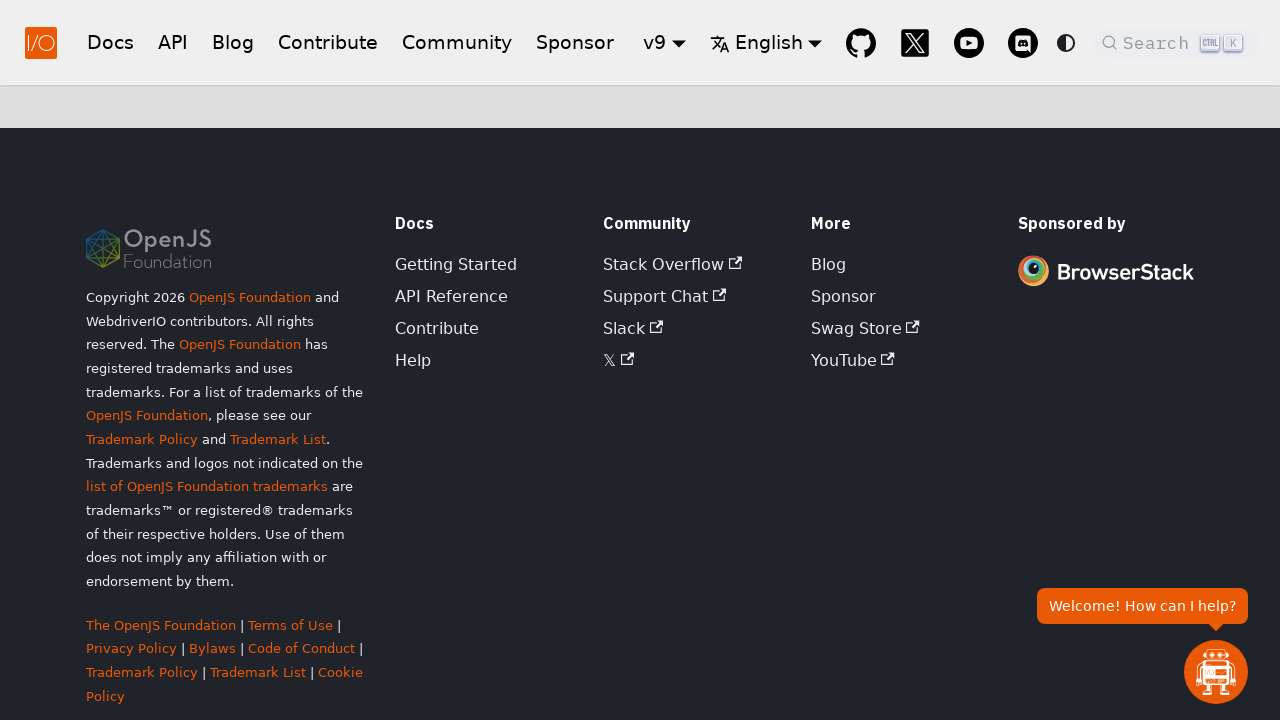

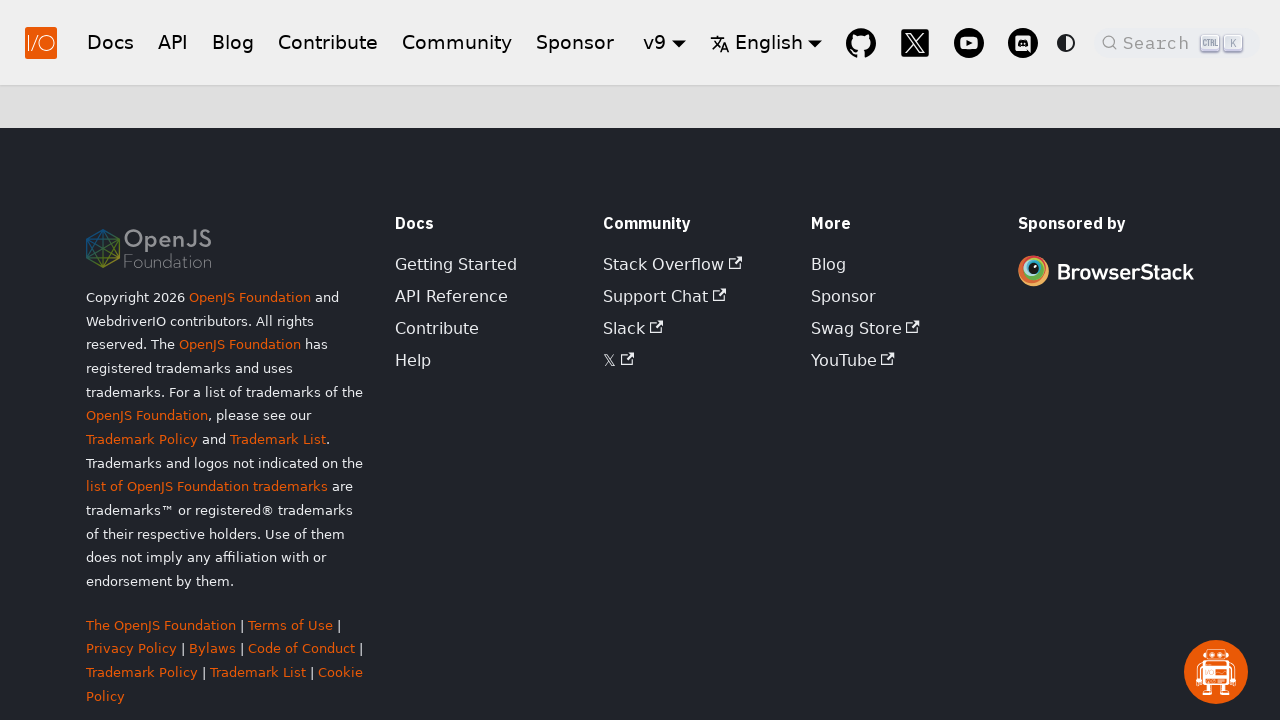